Tests AJAX calendar by selecting a date and verifying the selected date is displayed correctly

Starting URL: https://demos.telerik.com/aspnet-ajax/ajaxloadingpanel/functionality/explicit-show-hide/defaultcs.aspx

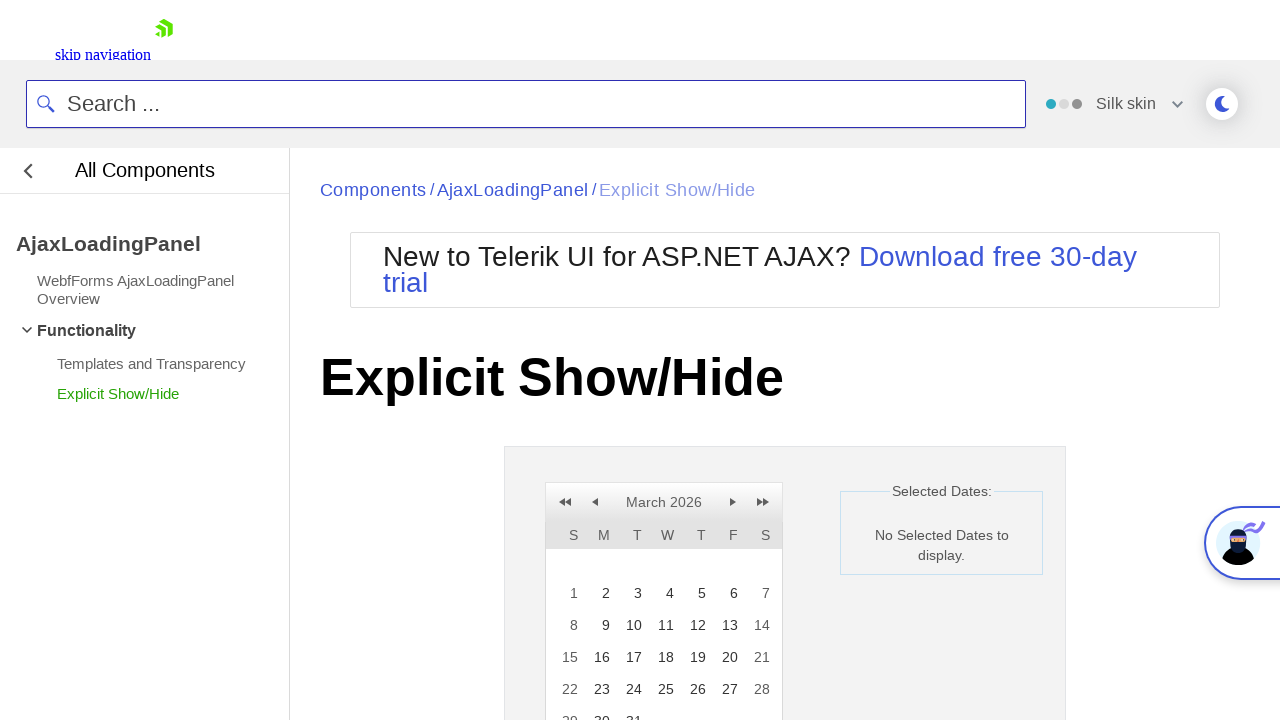

Calendar panel is now visible
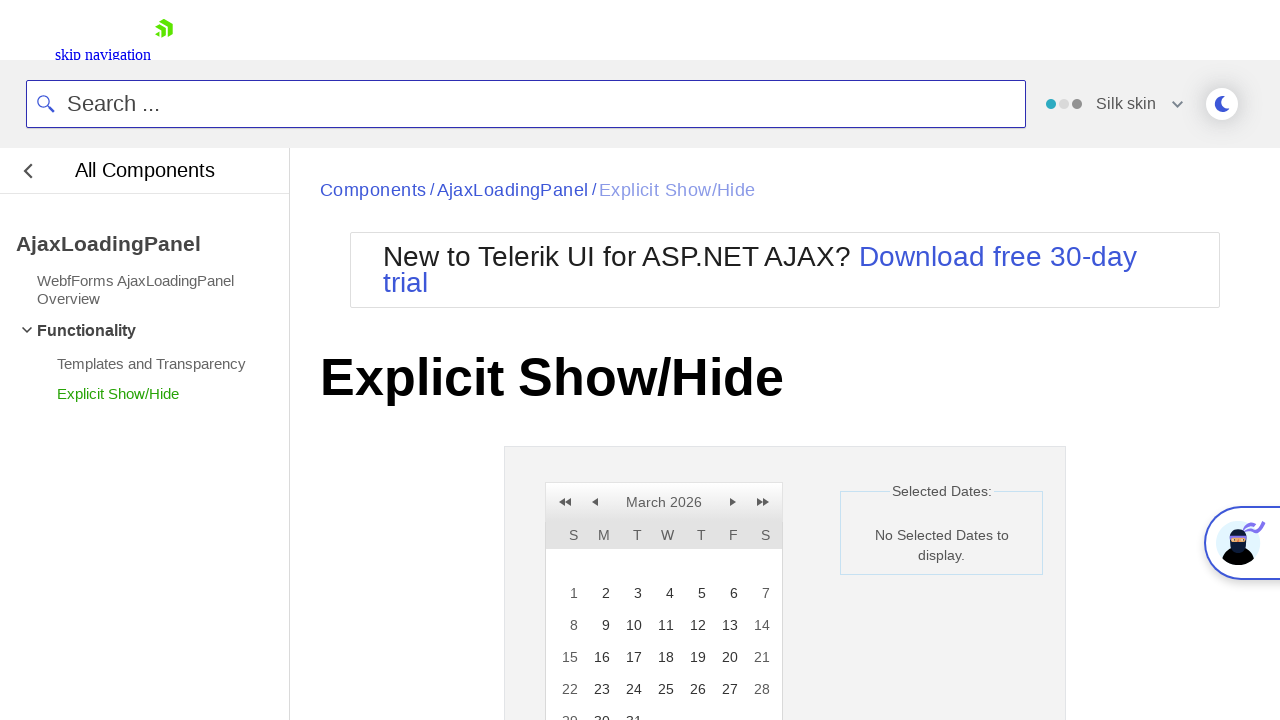

Clicked on day 24 in the calendar at (632, 689) on td a:has-text('24')
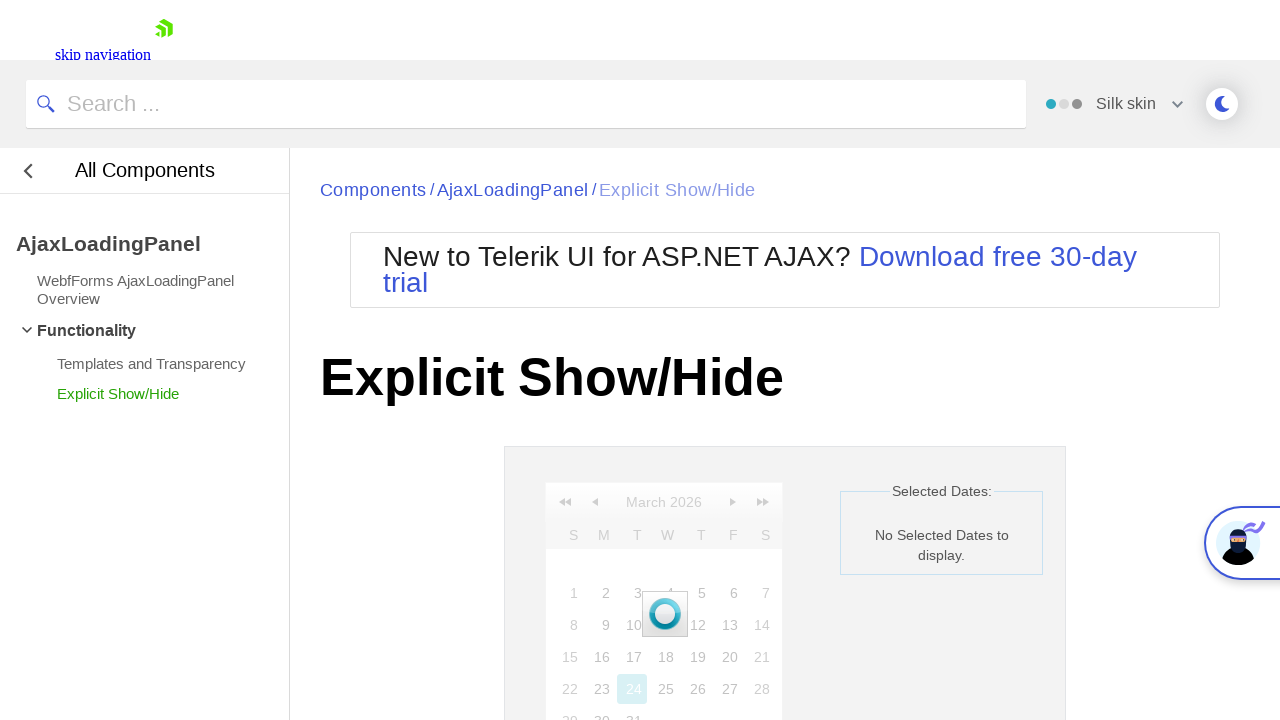

Loading indicator disappeared after date selection
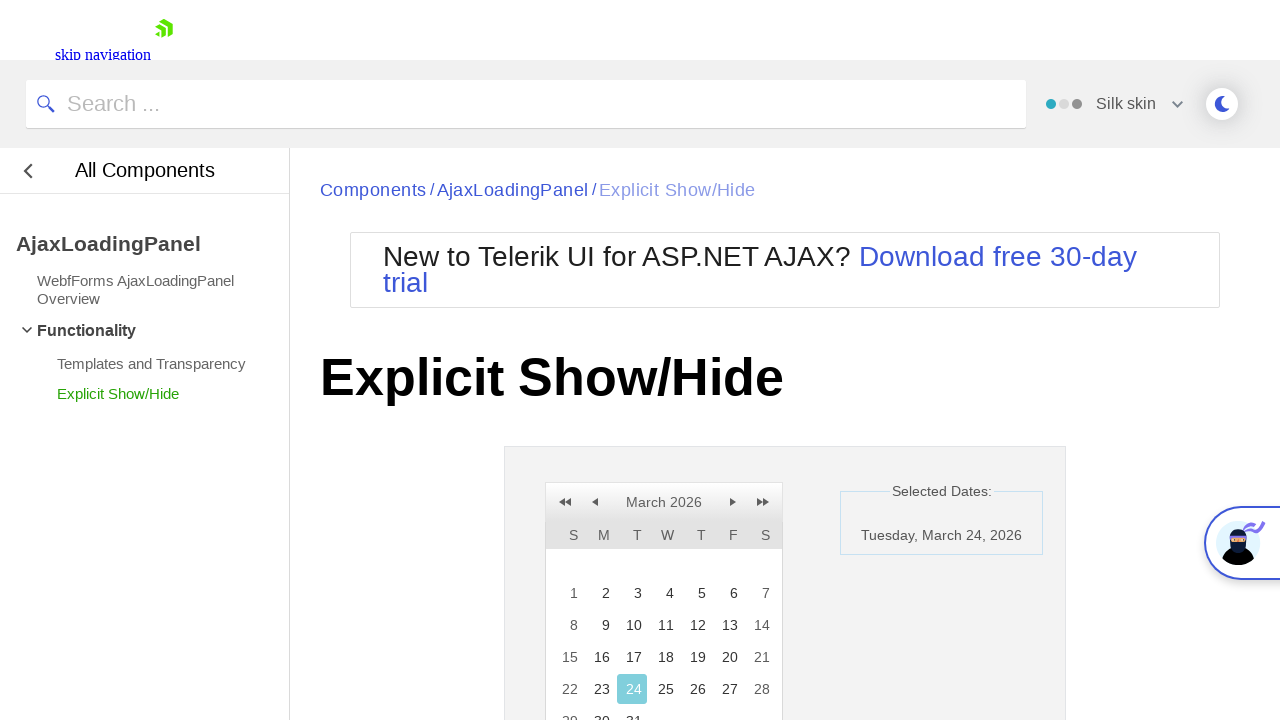

Selected date text updated in the dates container
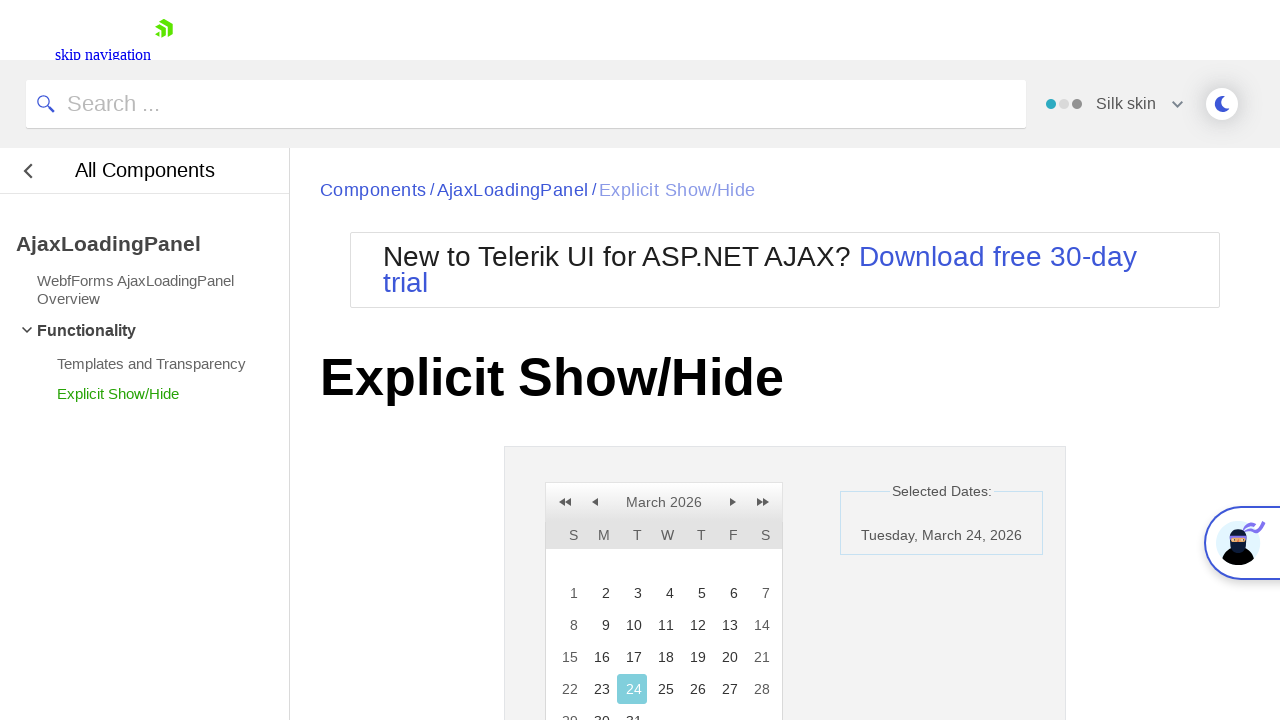

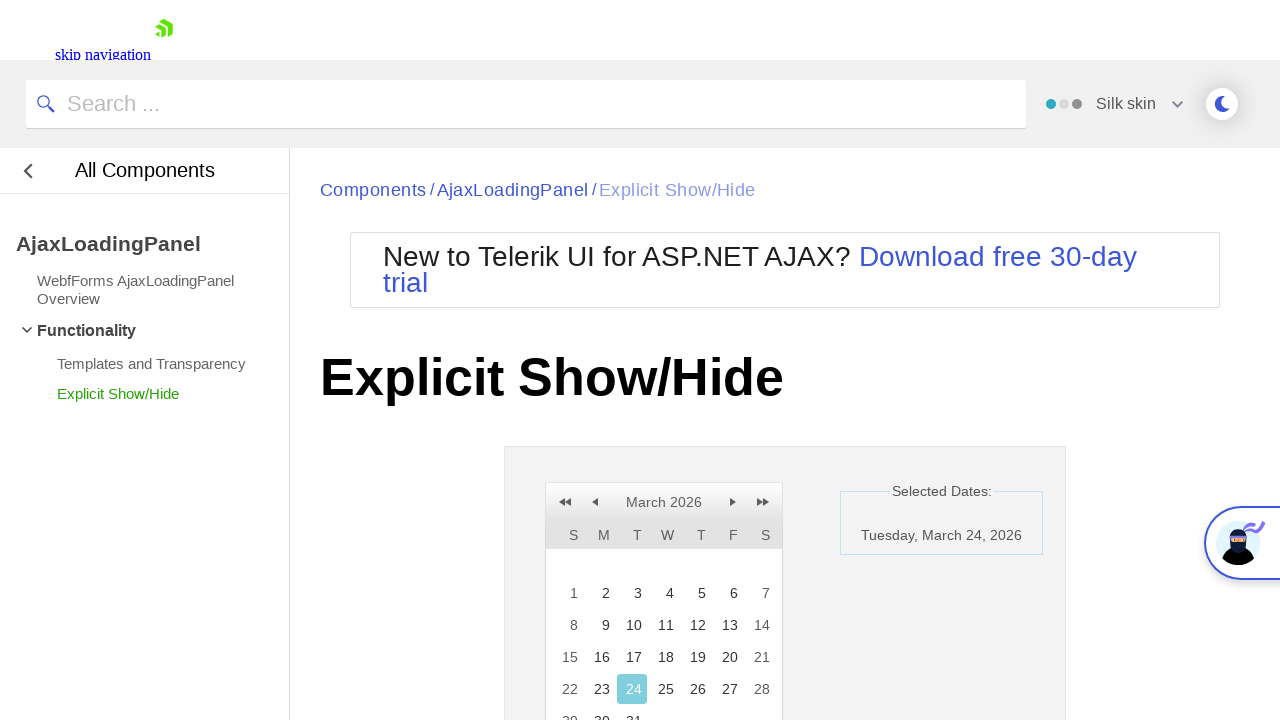